Tests window handling by navigating to a practice page, clicking a link that opens a new window, switching to the new window, and verifying the title changes from "Windows" to "New Window".

Starting URL: https://practice.cydeo.com/windows

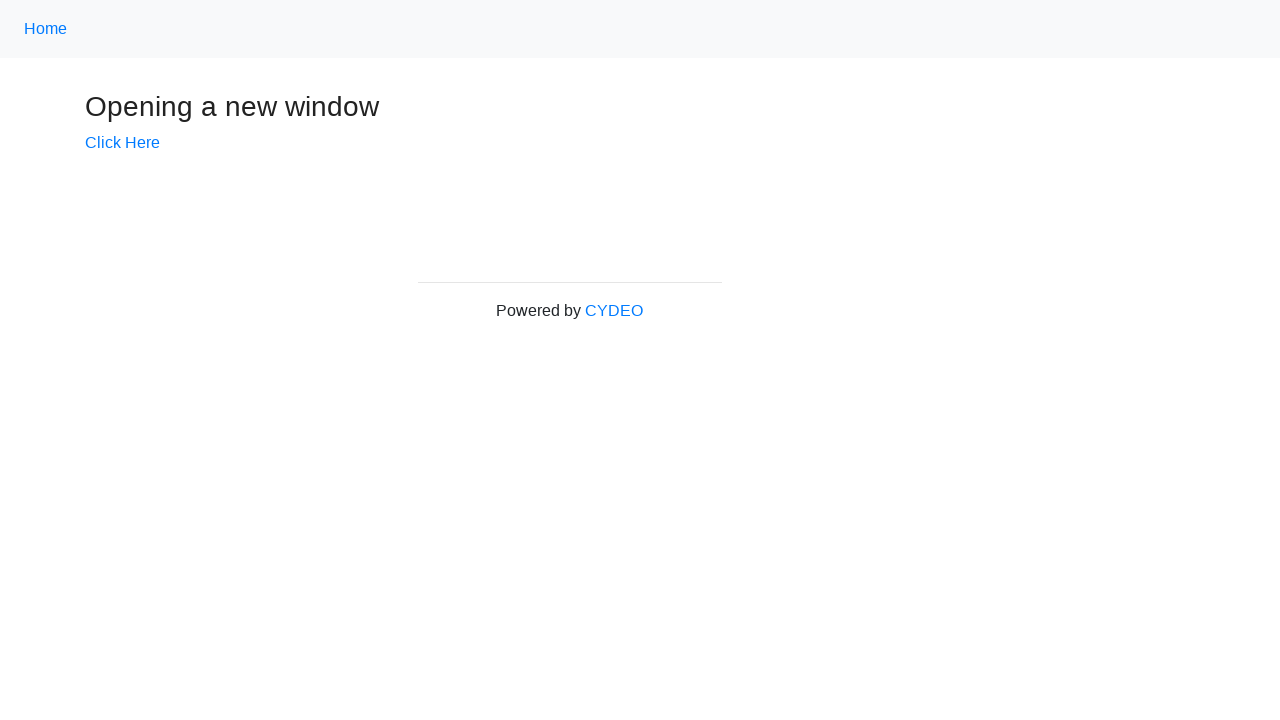

Verified initial page title is 'Windows'
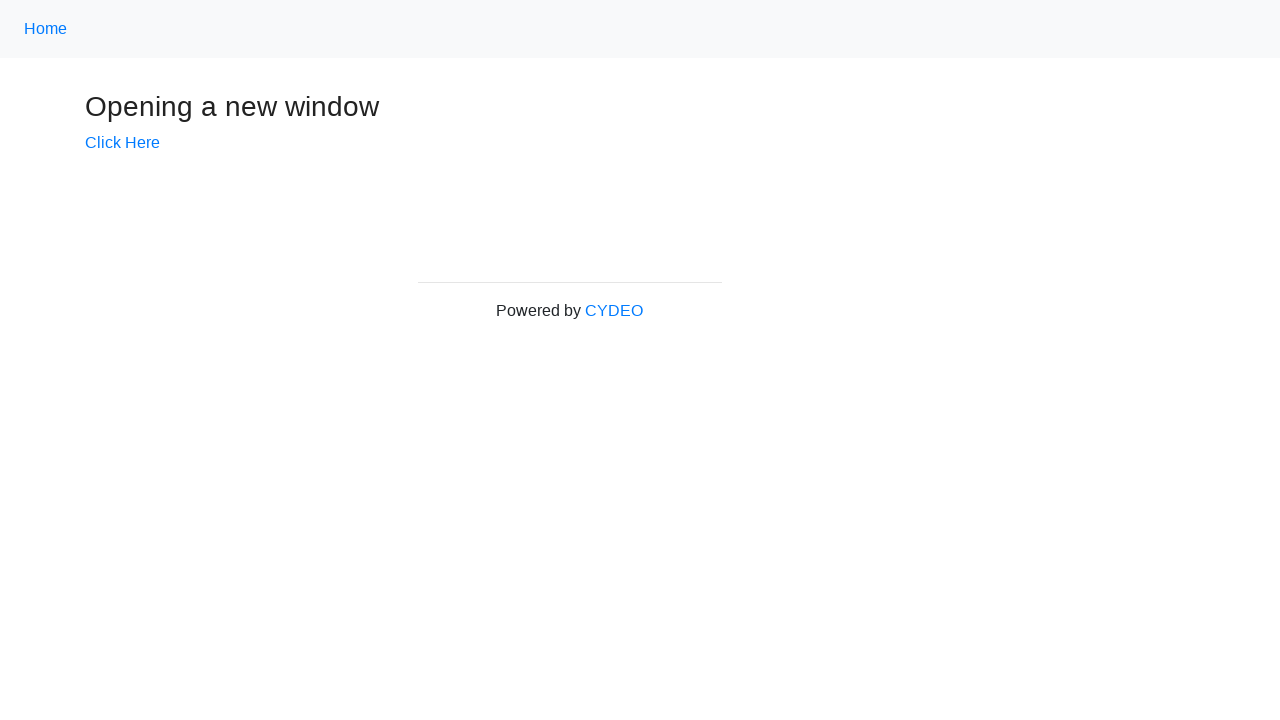

Clicked 'Click Here' link to open new window at (122, 143) on text=Click Here
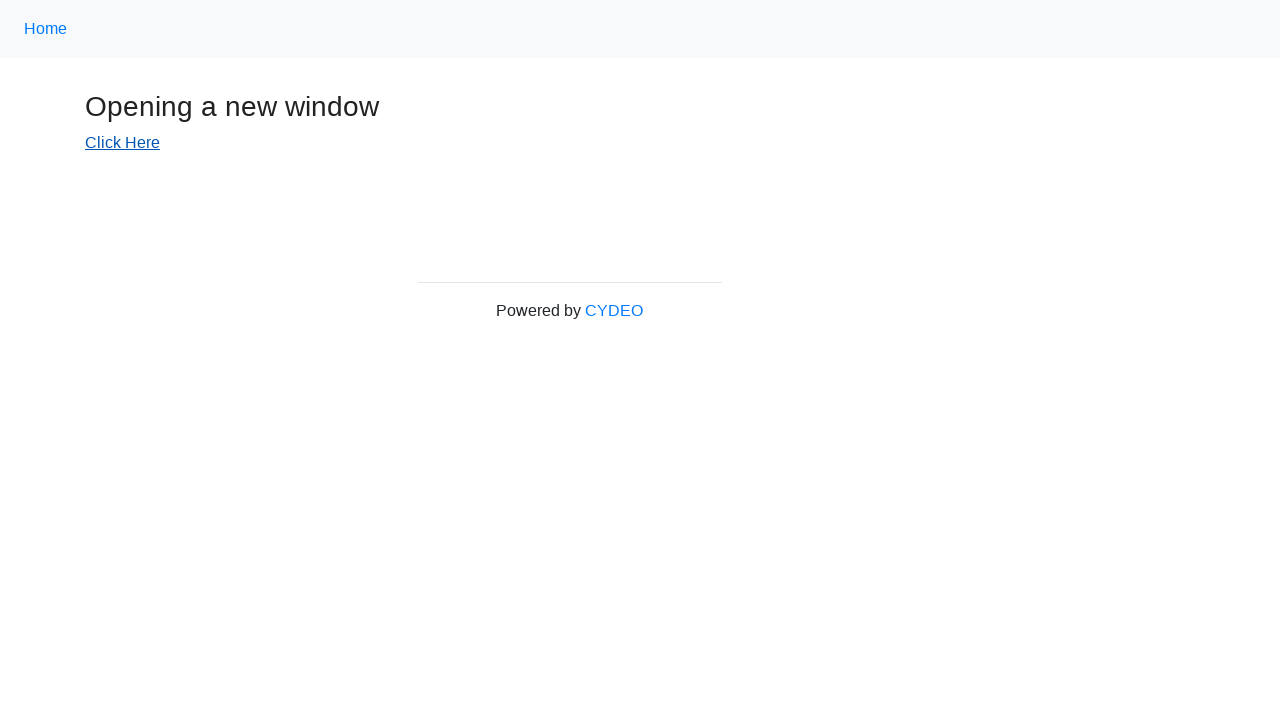

New window/popup opened and captured
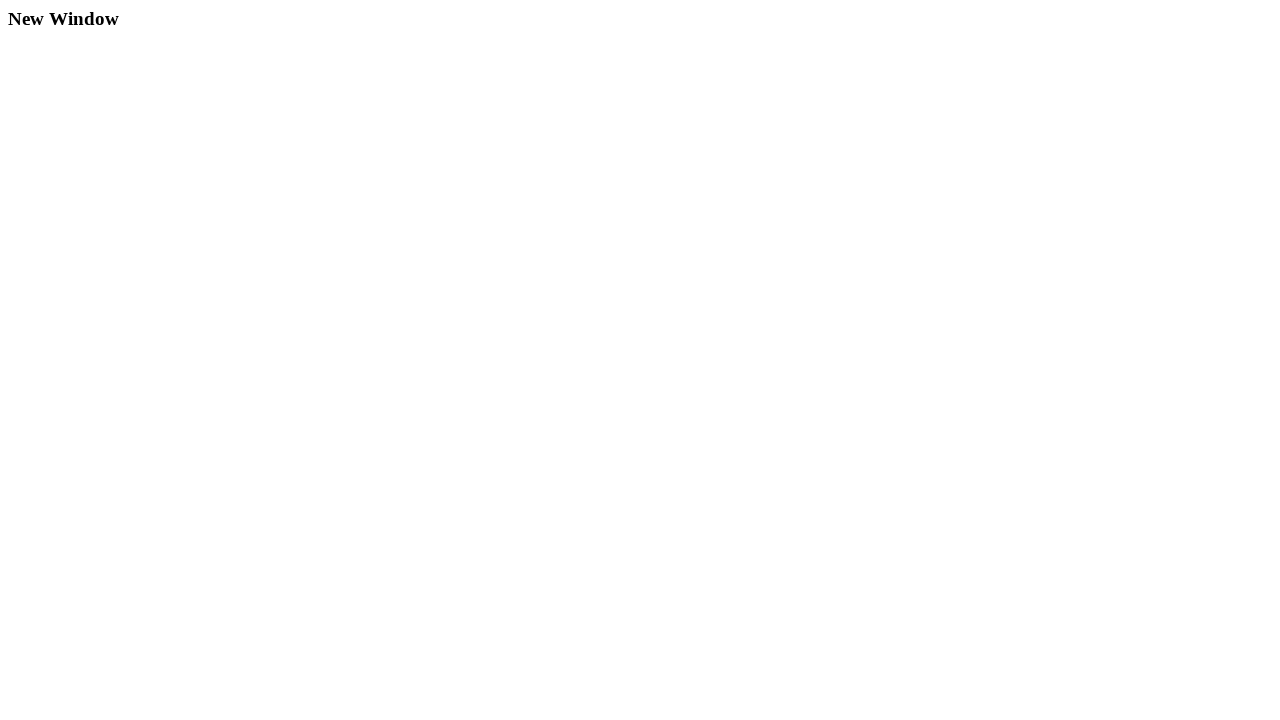

New page finished loading
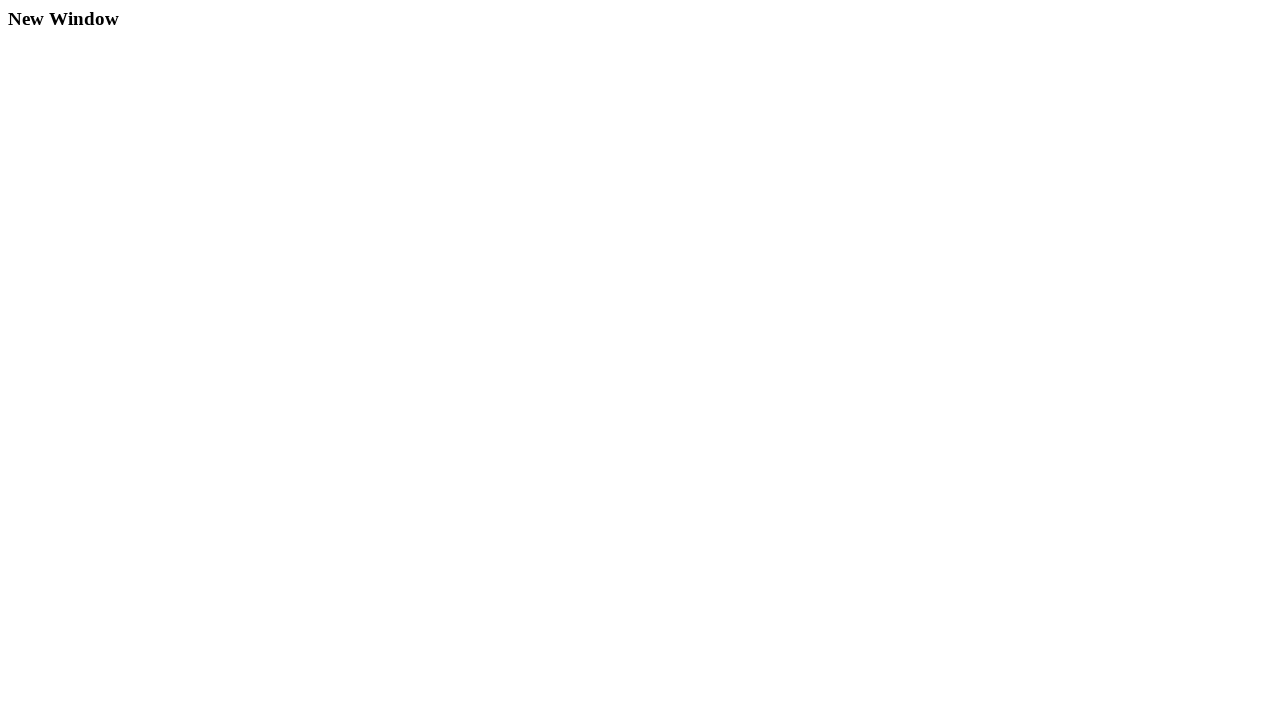

Verified new window title is 'New Window'
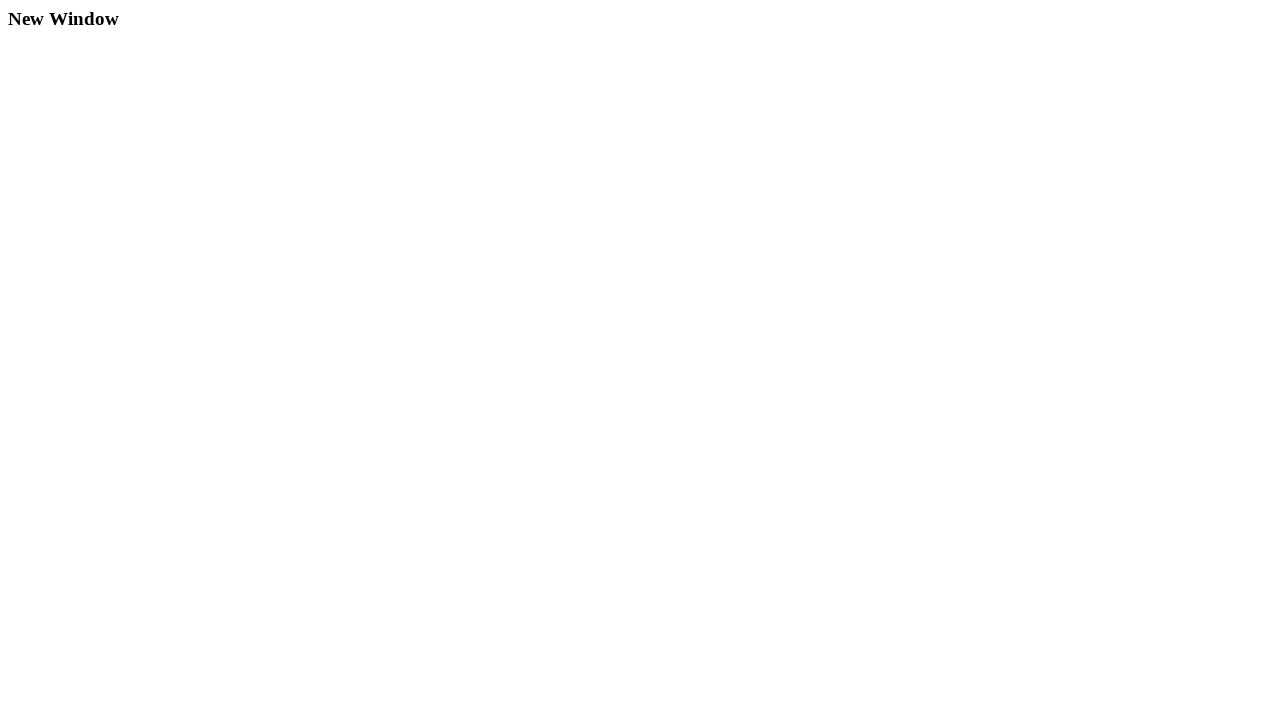

Printed new window title: New Window
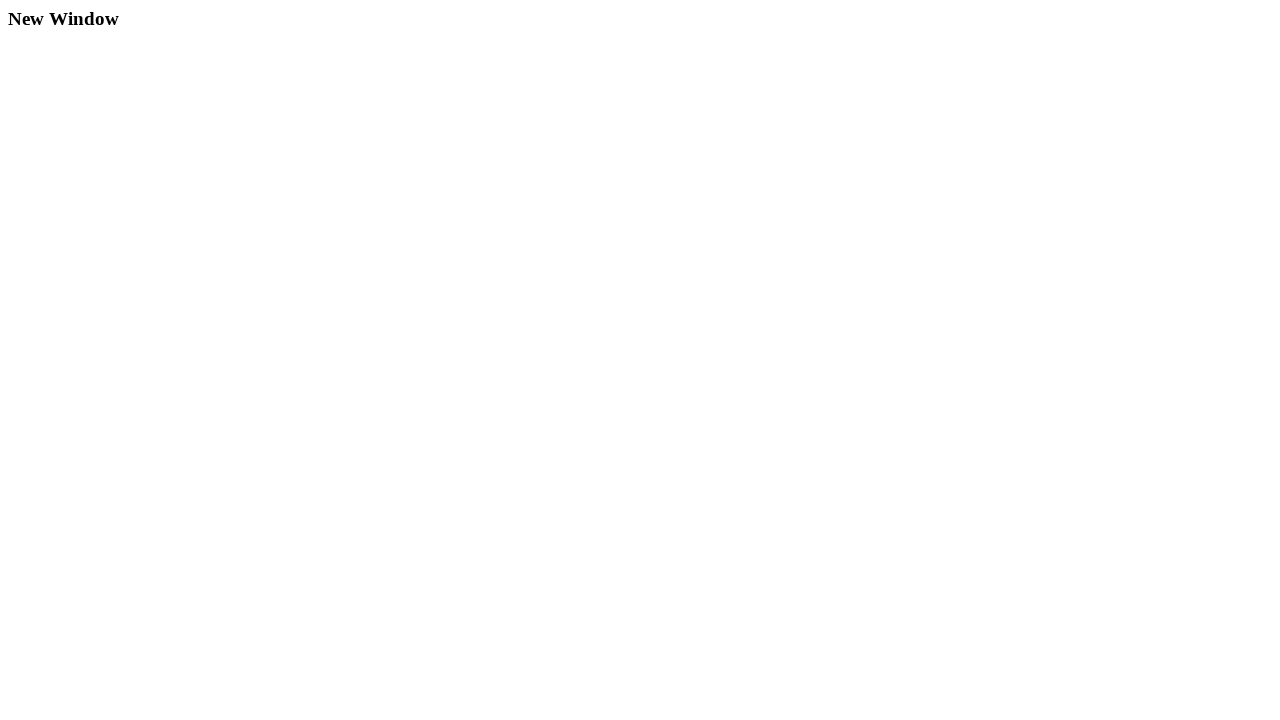

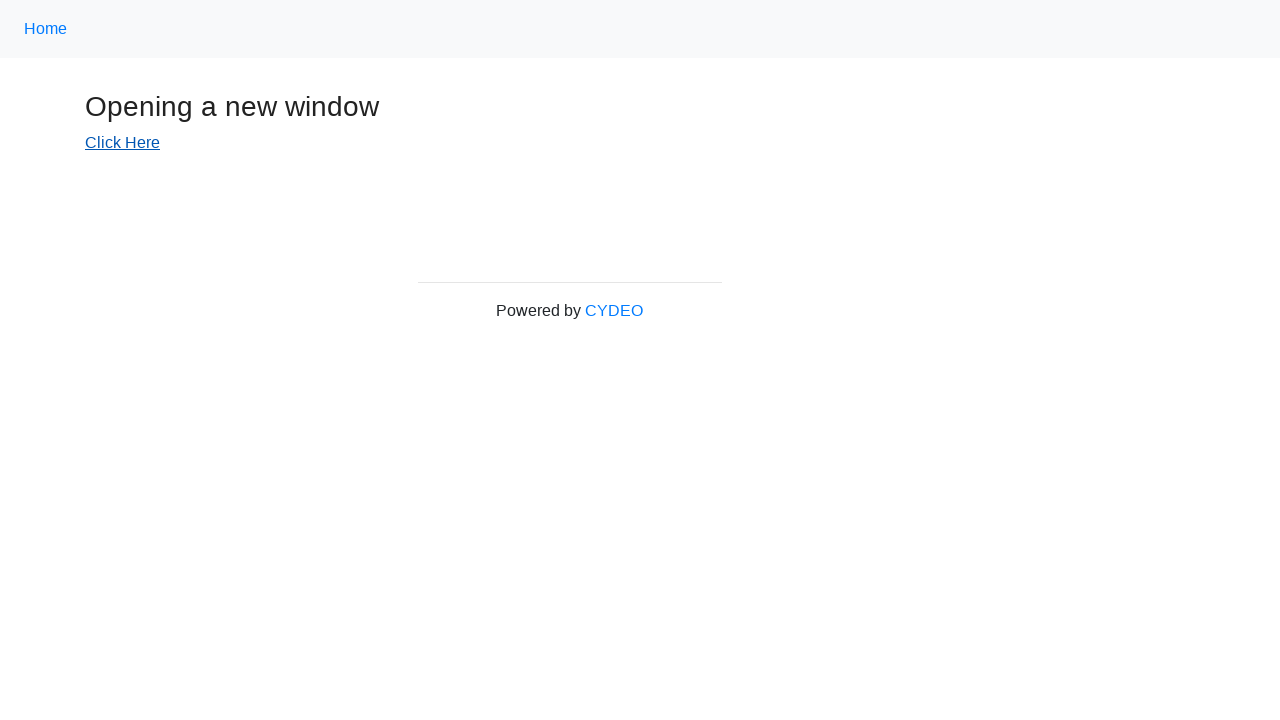